Navigates through paginated baby names list, searching for a specific name by clicking "Next" until found, then extracts an attribute from a related element

Starting URL: http://babynames.merschat.com/popular.cgi?page=0

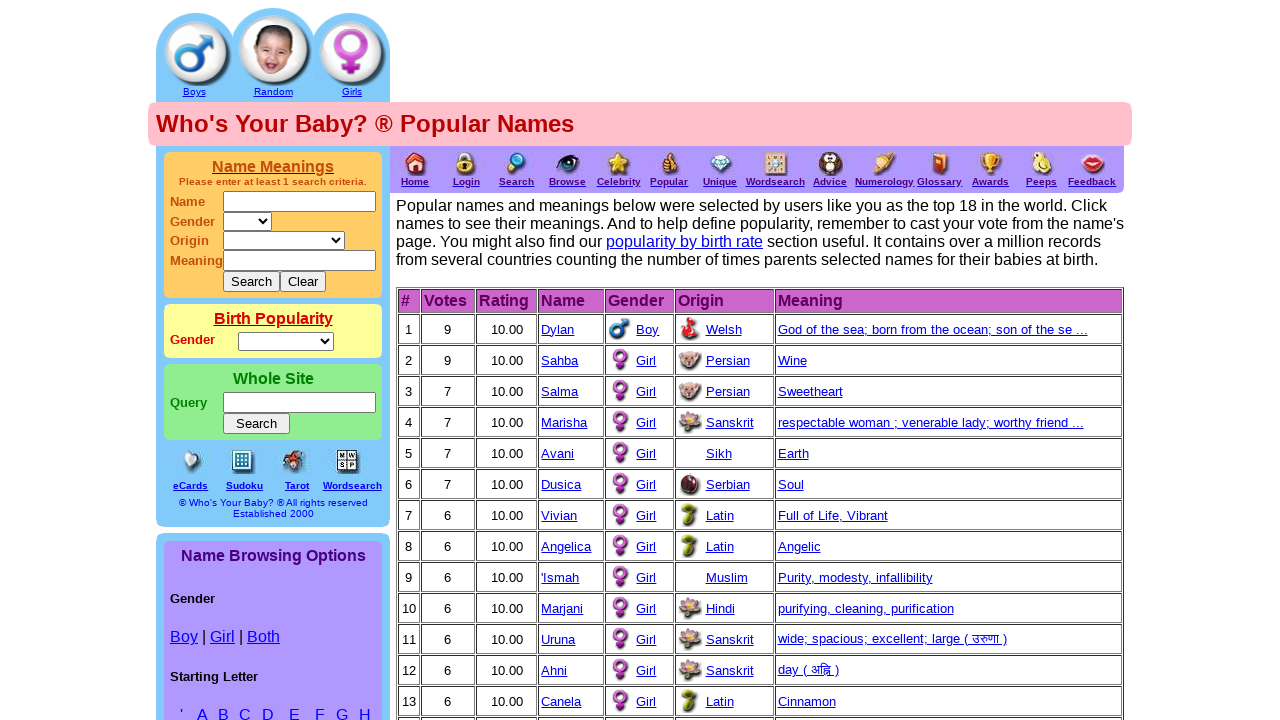

Searched for 'Himi' name in current page
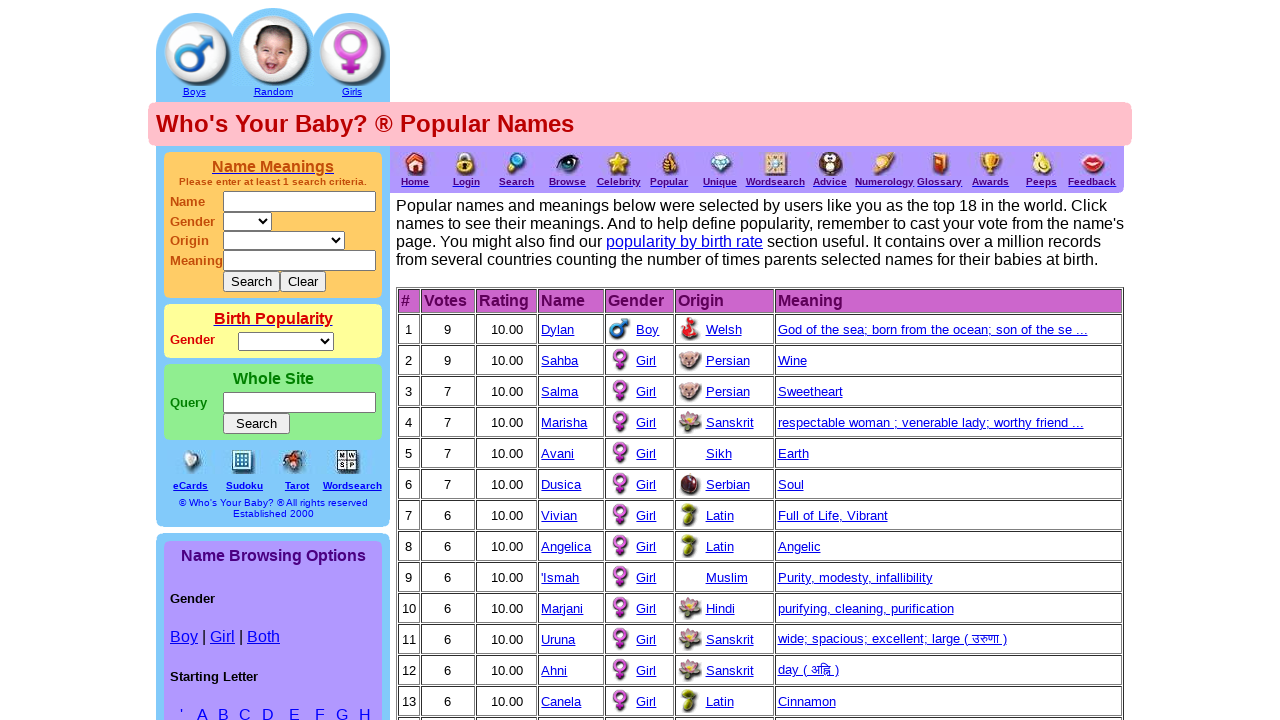

Clicked Next button to navigate to next page at (981, 361) on a:has-text('Next')
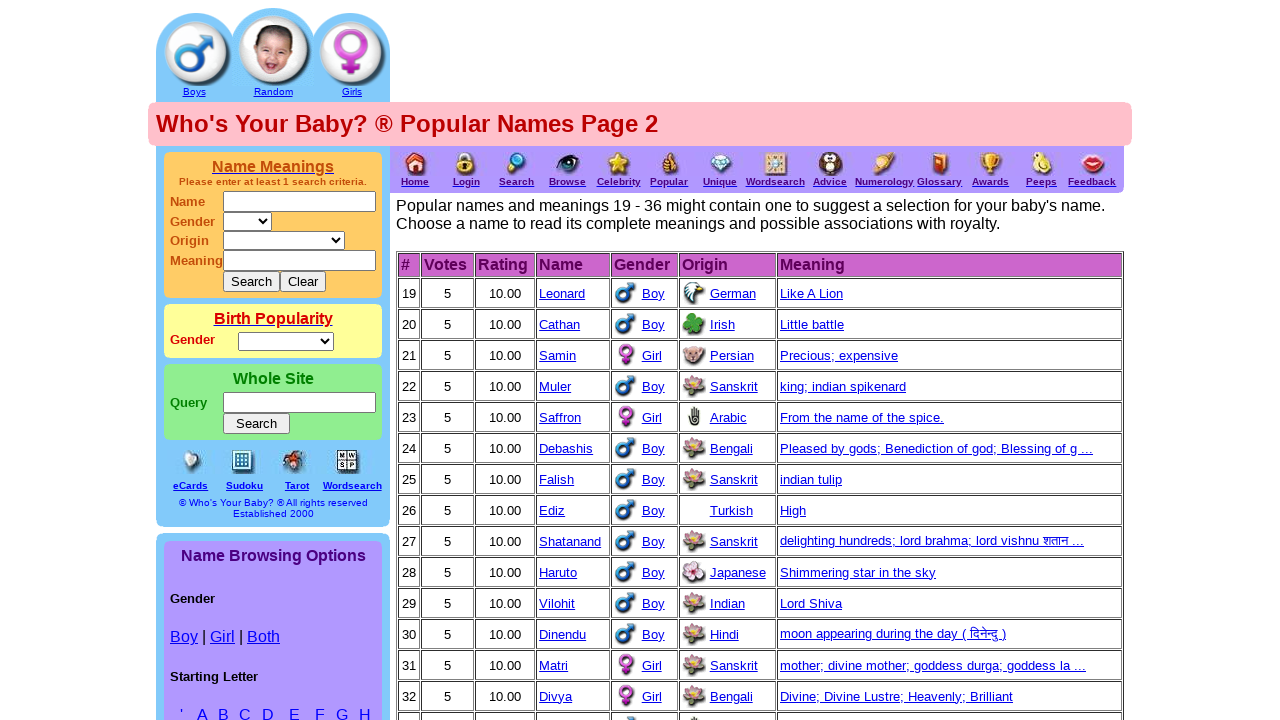

Searched for 'Himi' name on new page
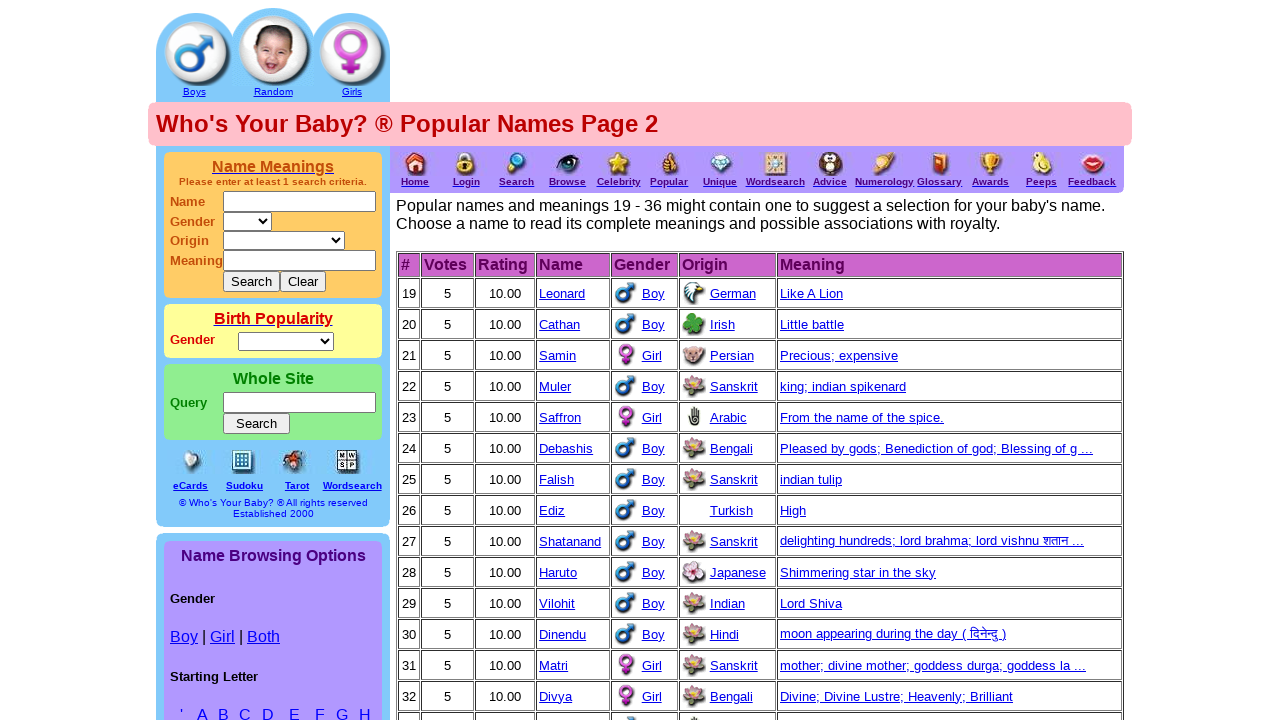

Clicked Next button to navigate to next page at (981, 361) on a:has-text('Next')
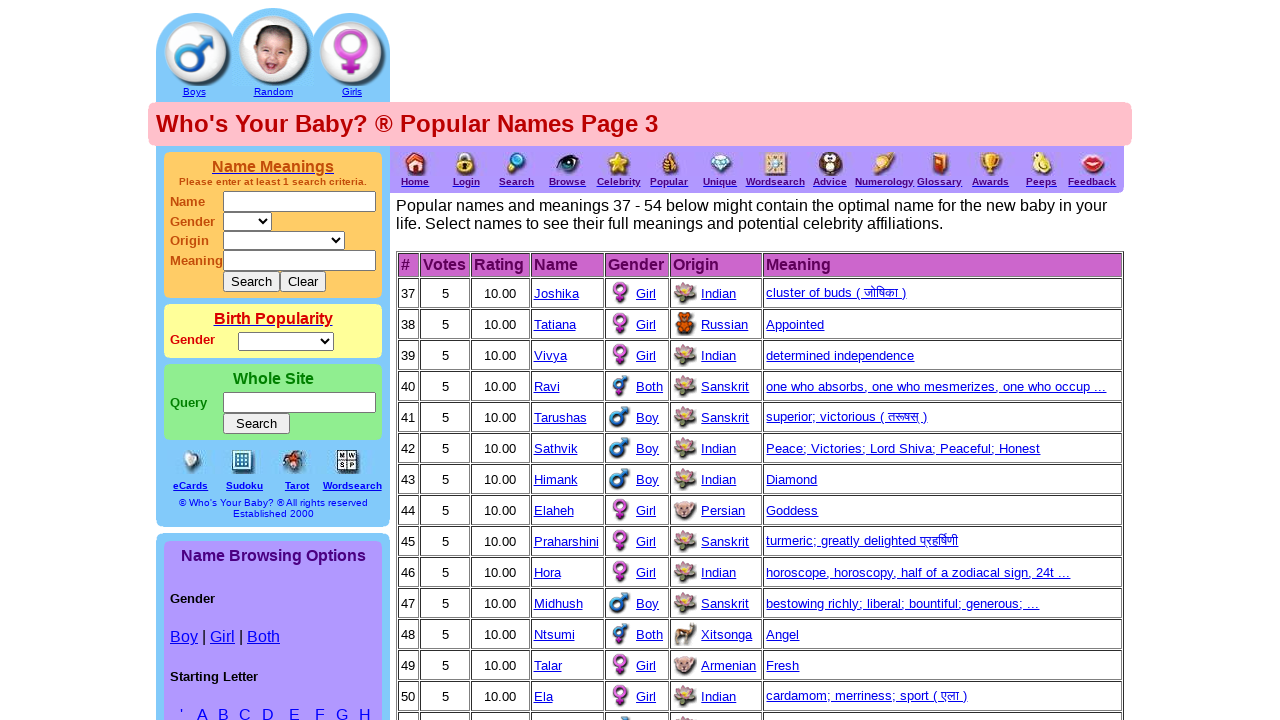

Searched for 'Himi' name on new page
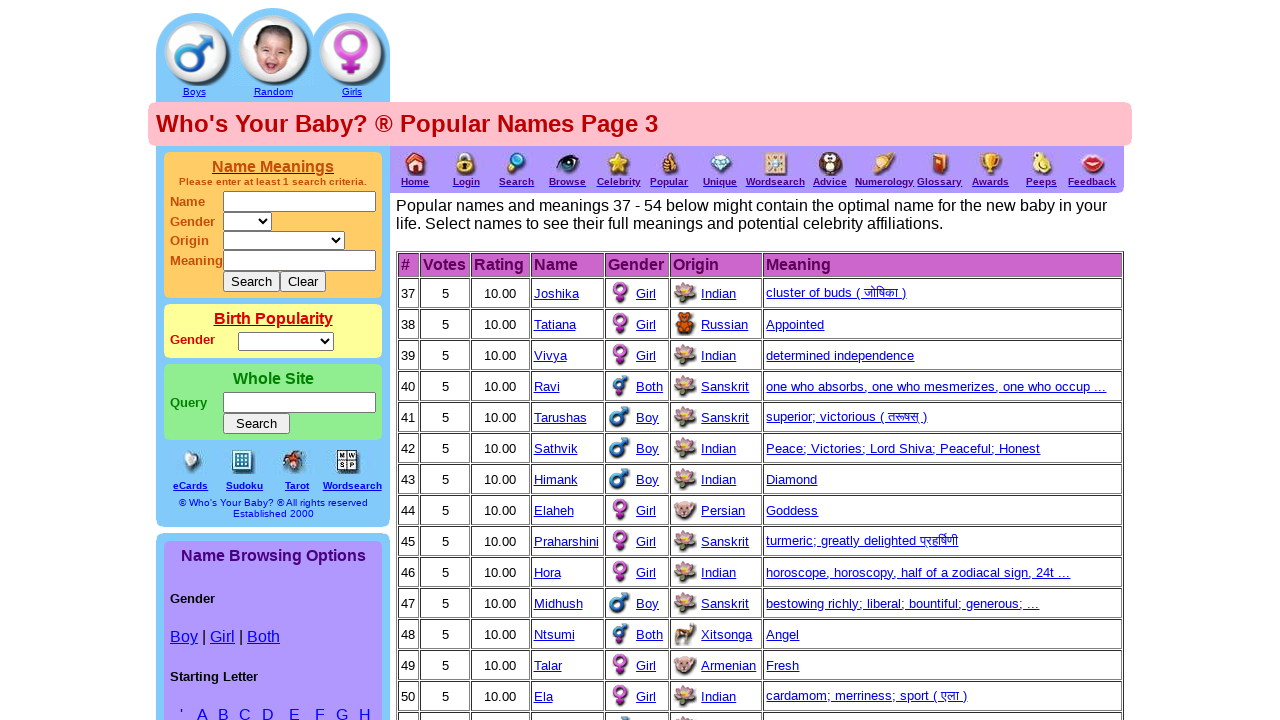

Clicked Next button to navigate to next page at (981, 361) on a:has-text('Next')
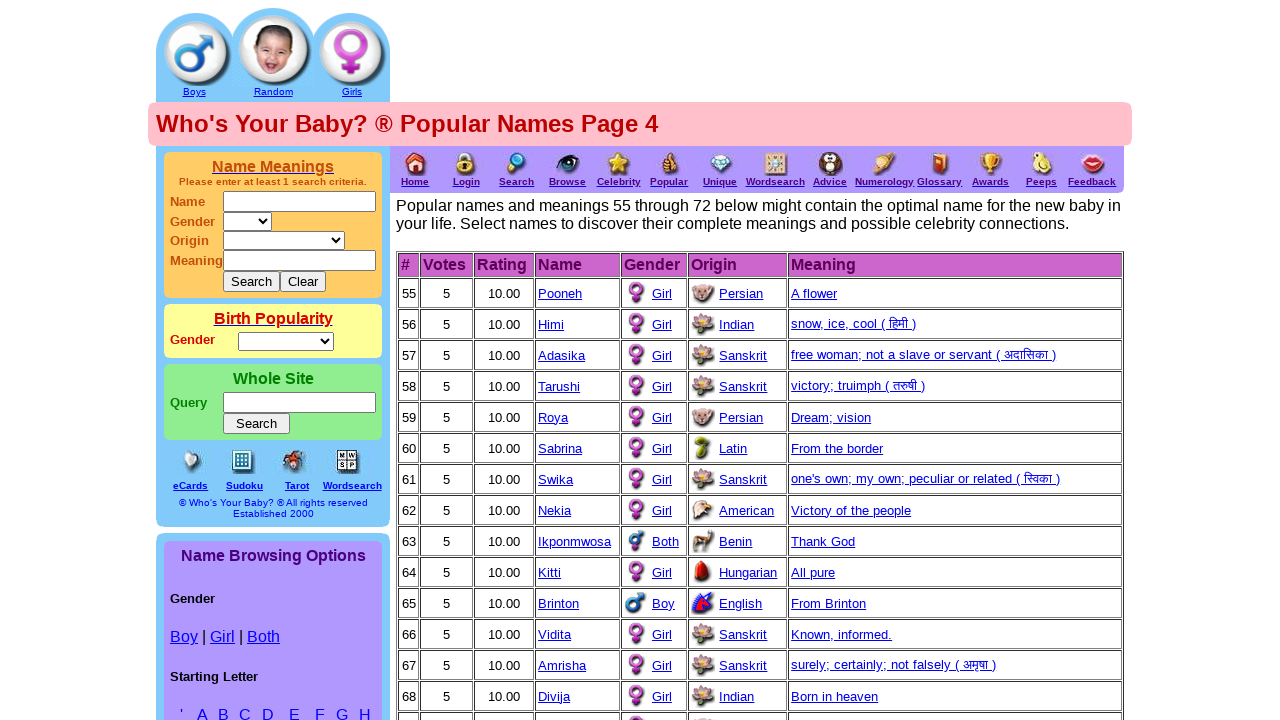

Searched for 'Himi' name on new page
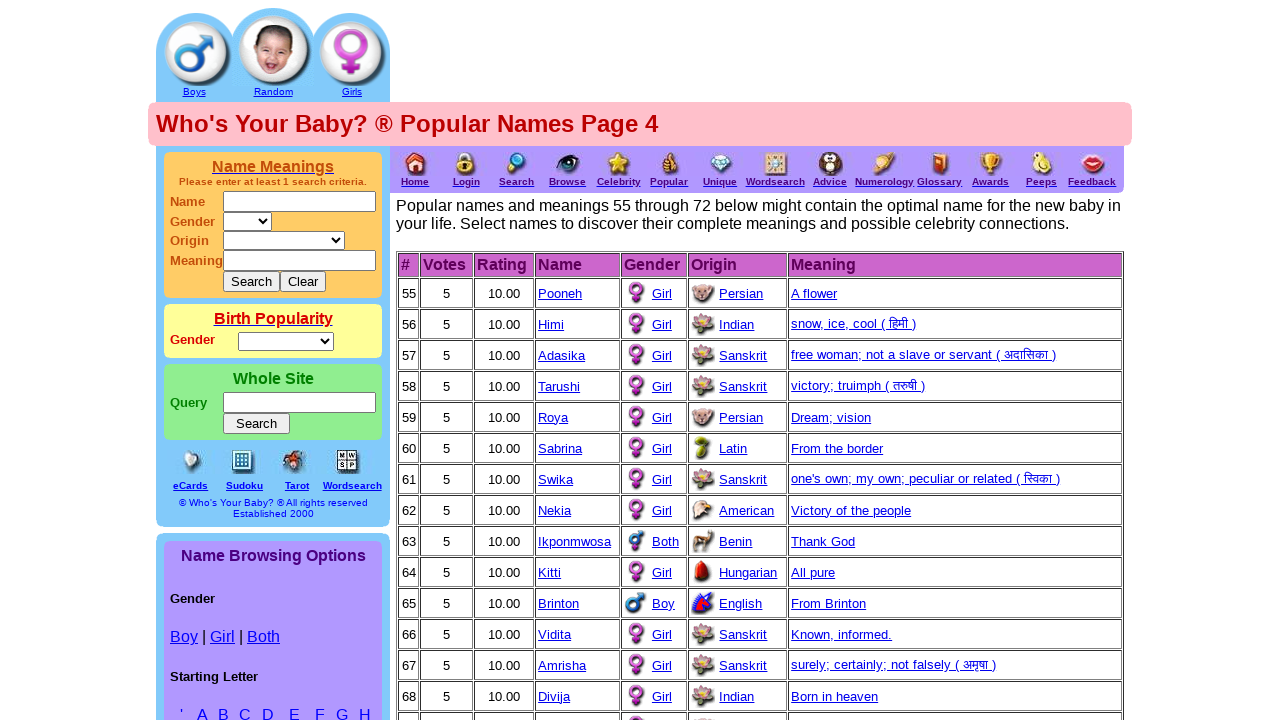

Located element with title attribute related to 'Himi'
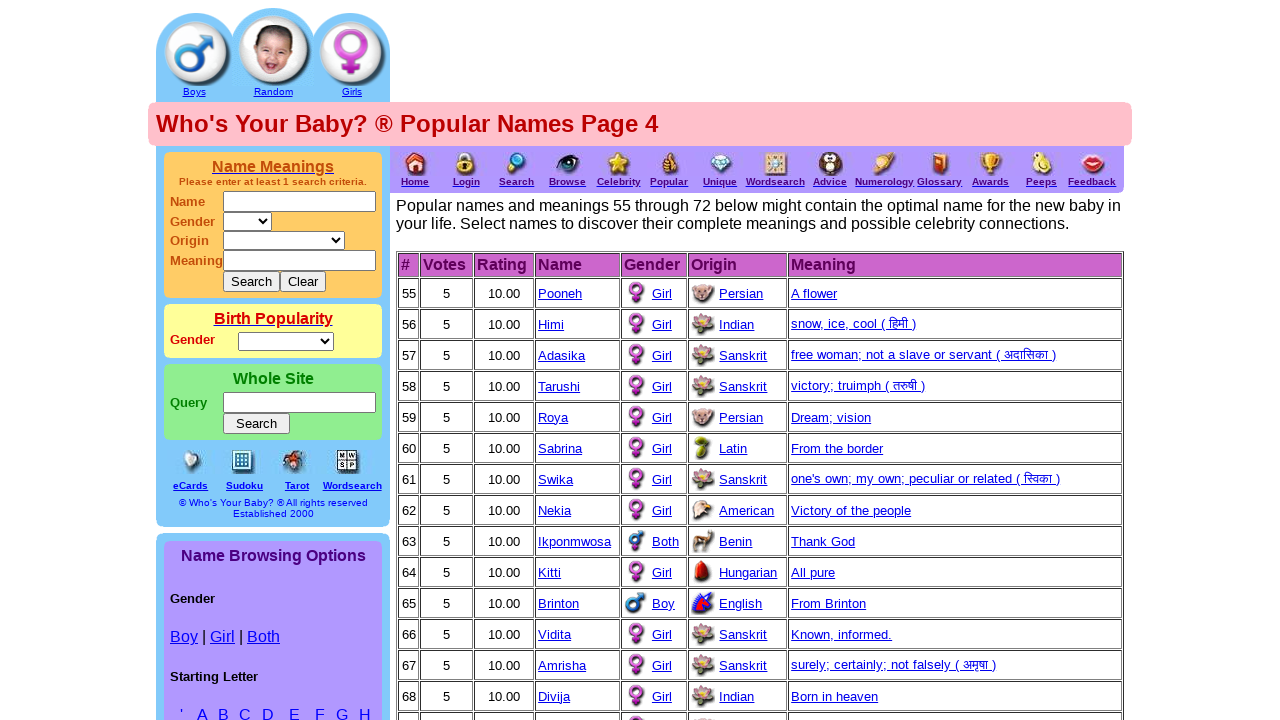

Extracted title attribute: Names for baby with meanings like snow, ice, cool ( हिमी ).
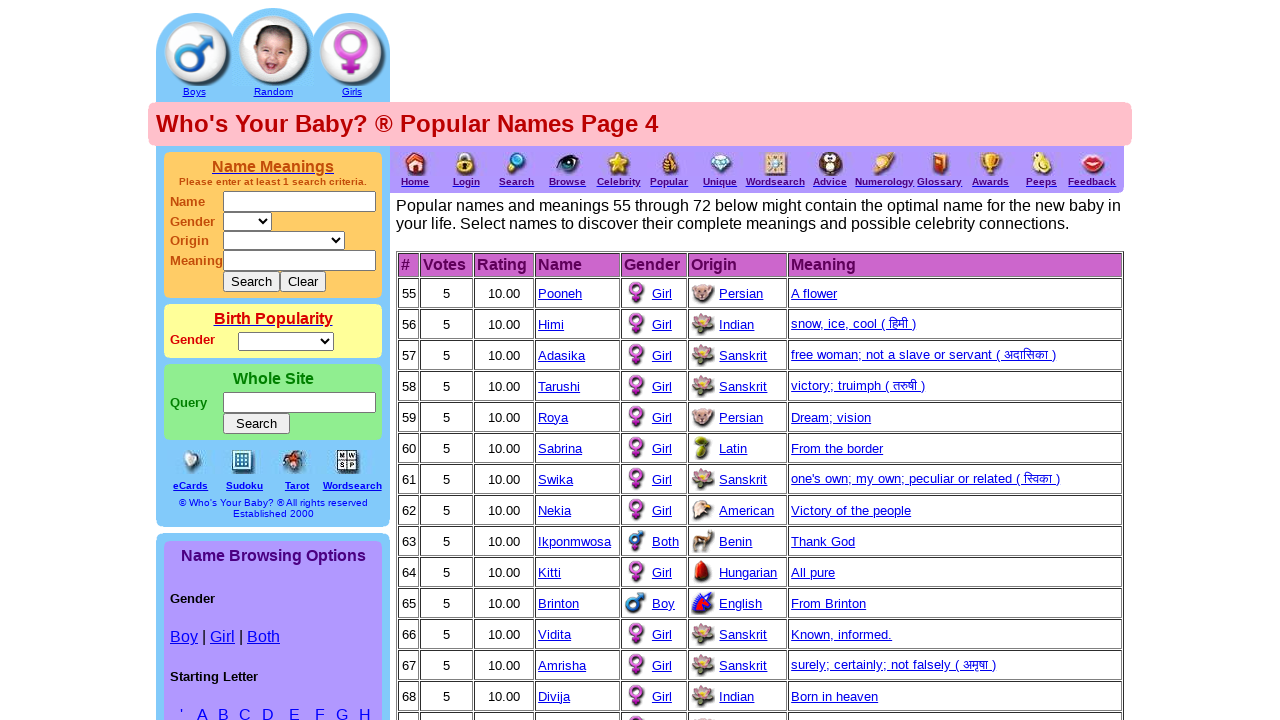

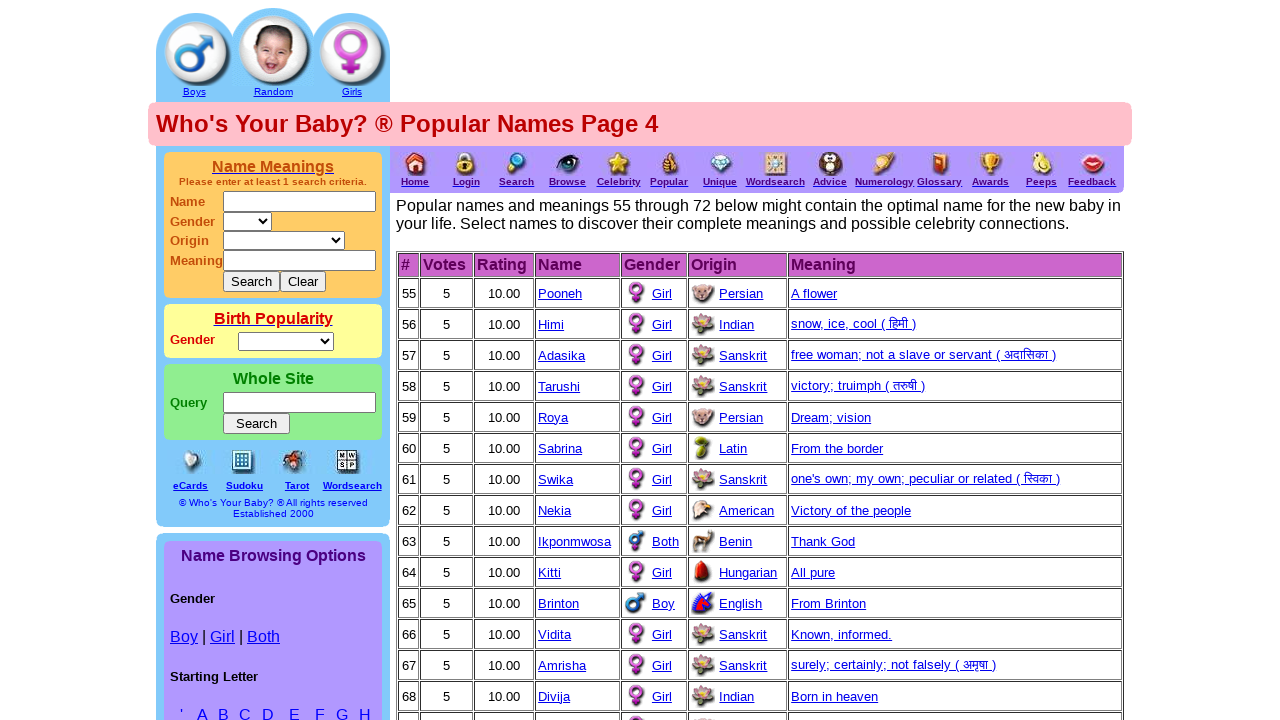